Tests handling of a simple alert by clicking a button to trigger the alert and accepting it

Starting URL: https://demoqa.com/alerts

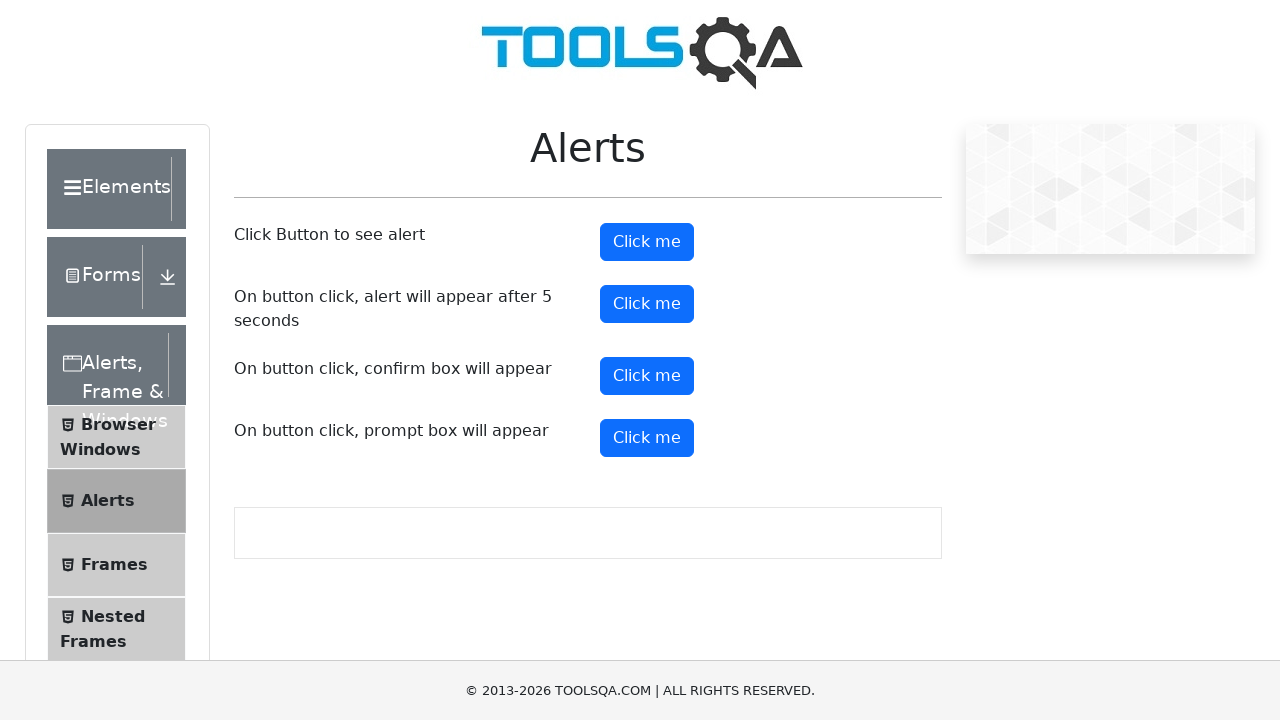

Clicked alert button to trigger simple alert at (647, 242) on button#alertButton
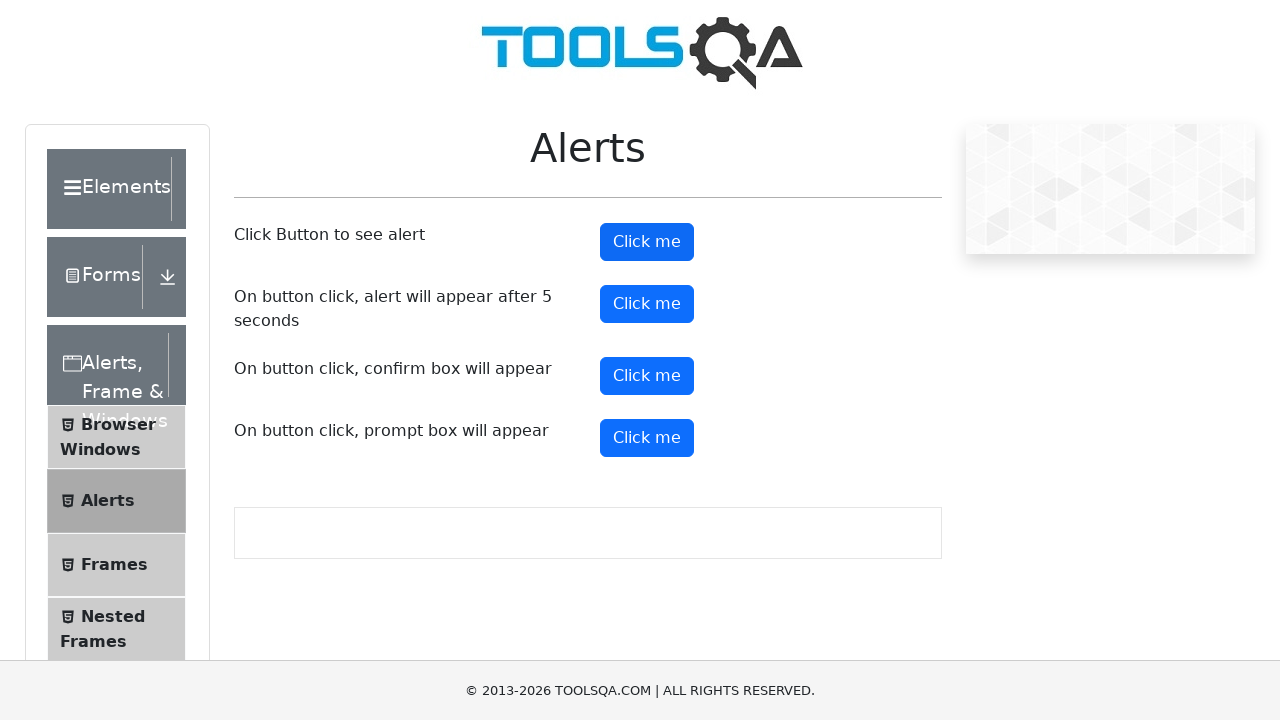

Set up dialog handler to accept alert
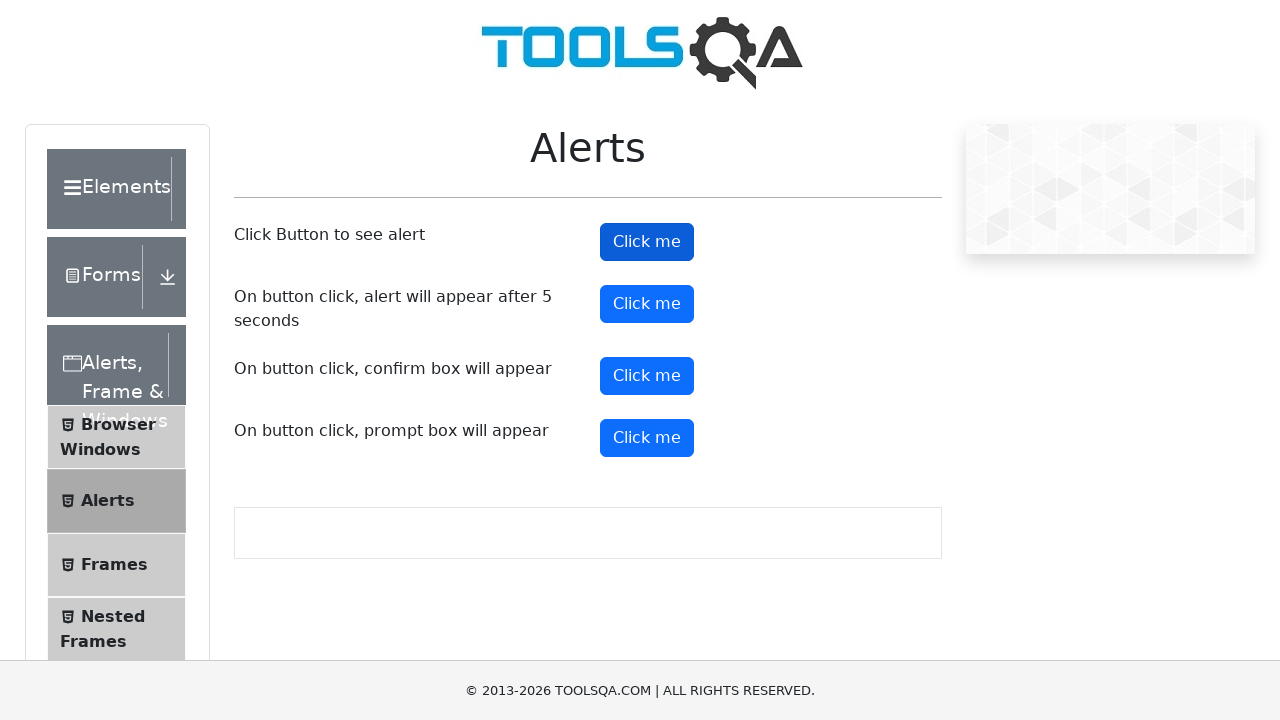

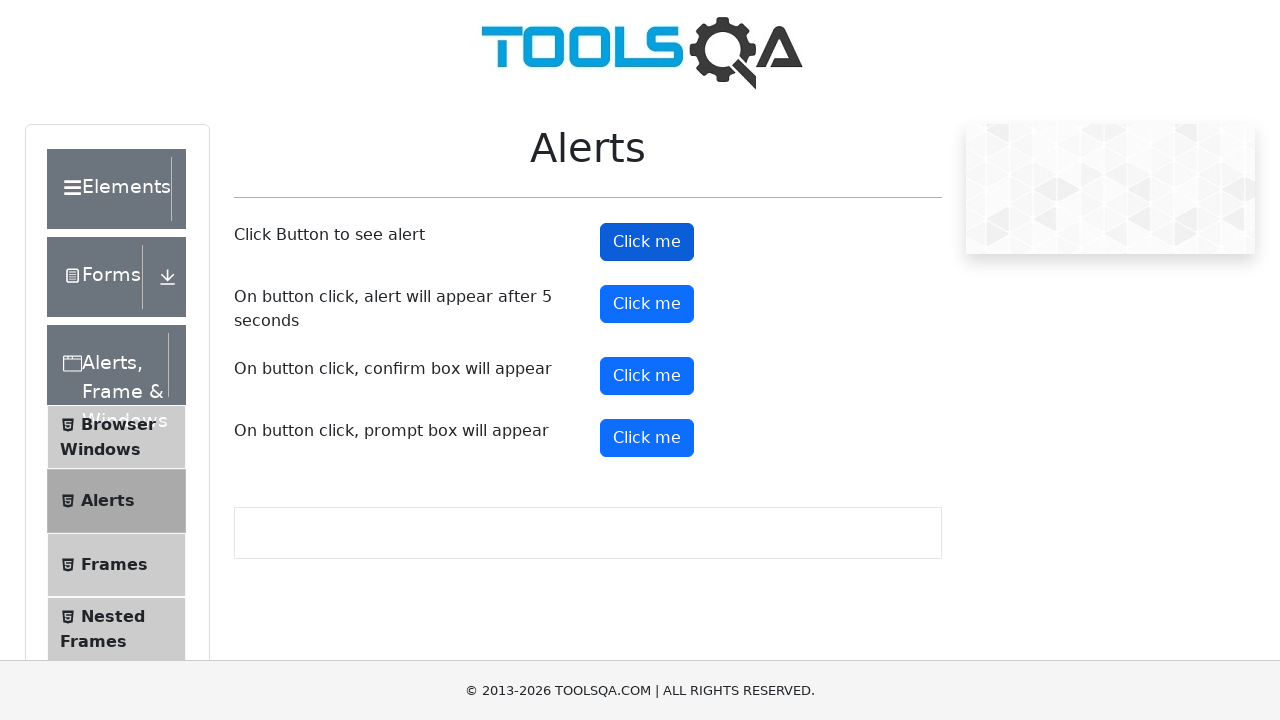